Verifies that the homepage title matches the expected Bleacher Report title

Starting URL: https://bleacherreport.com/

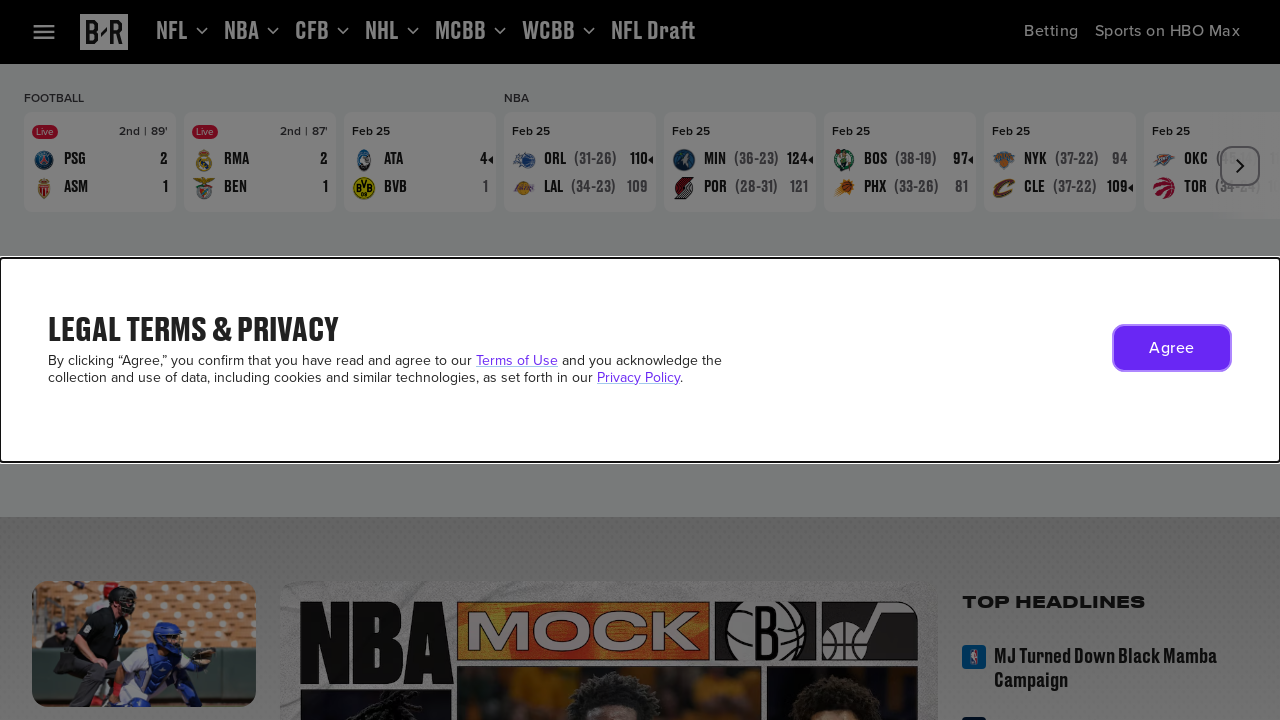

Navigated to Bleacher Report homepage
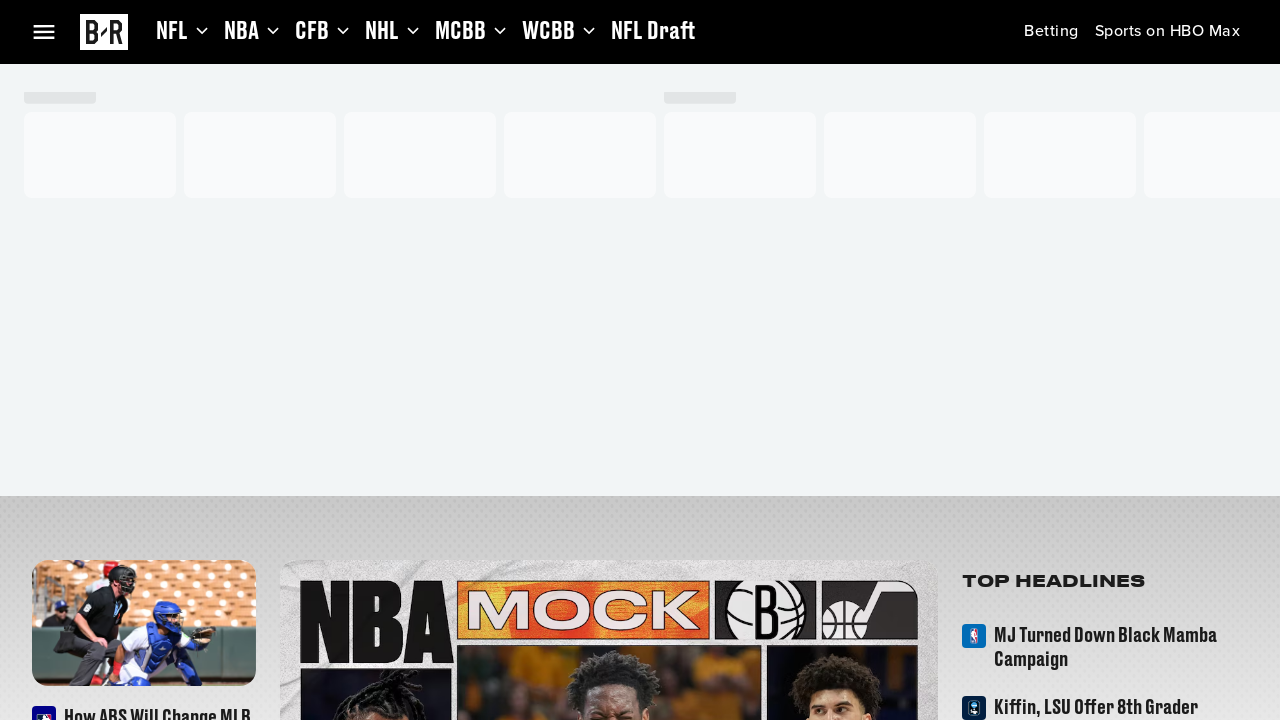

Verified homepage title matches expected Bleacher Report title
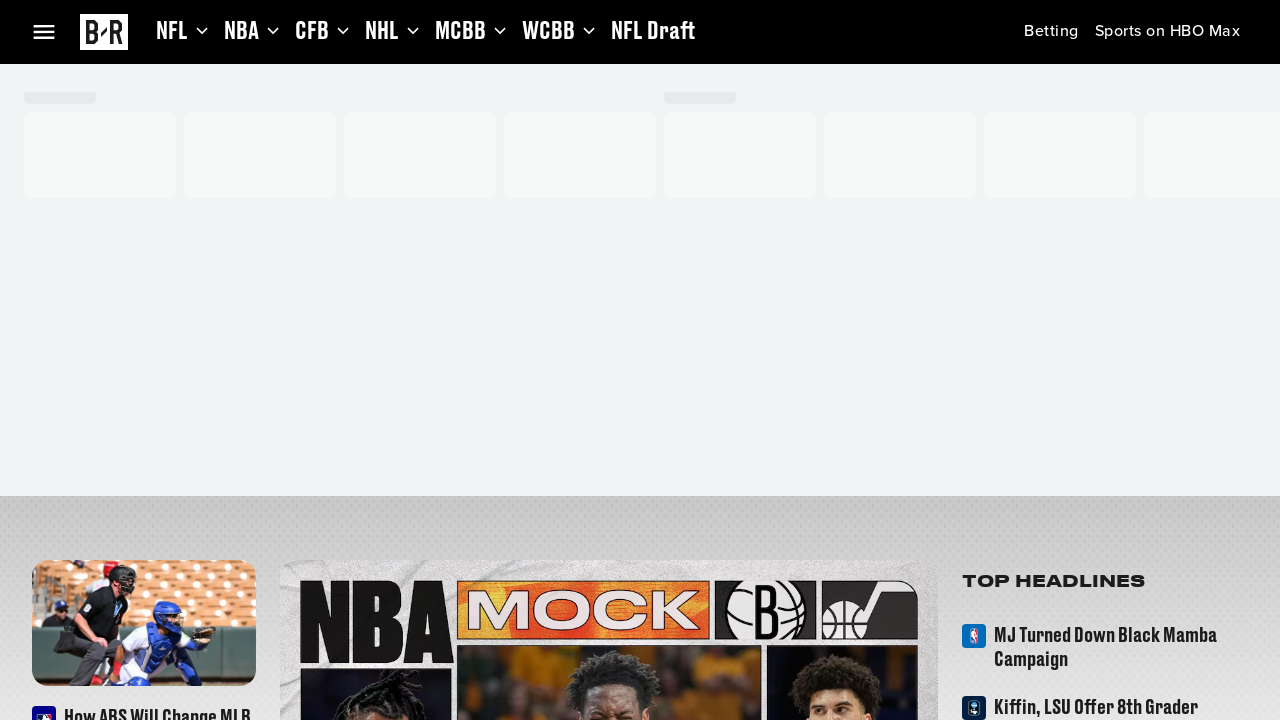

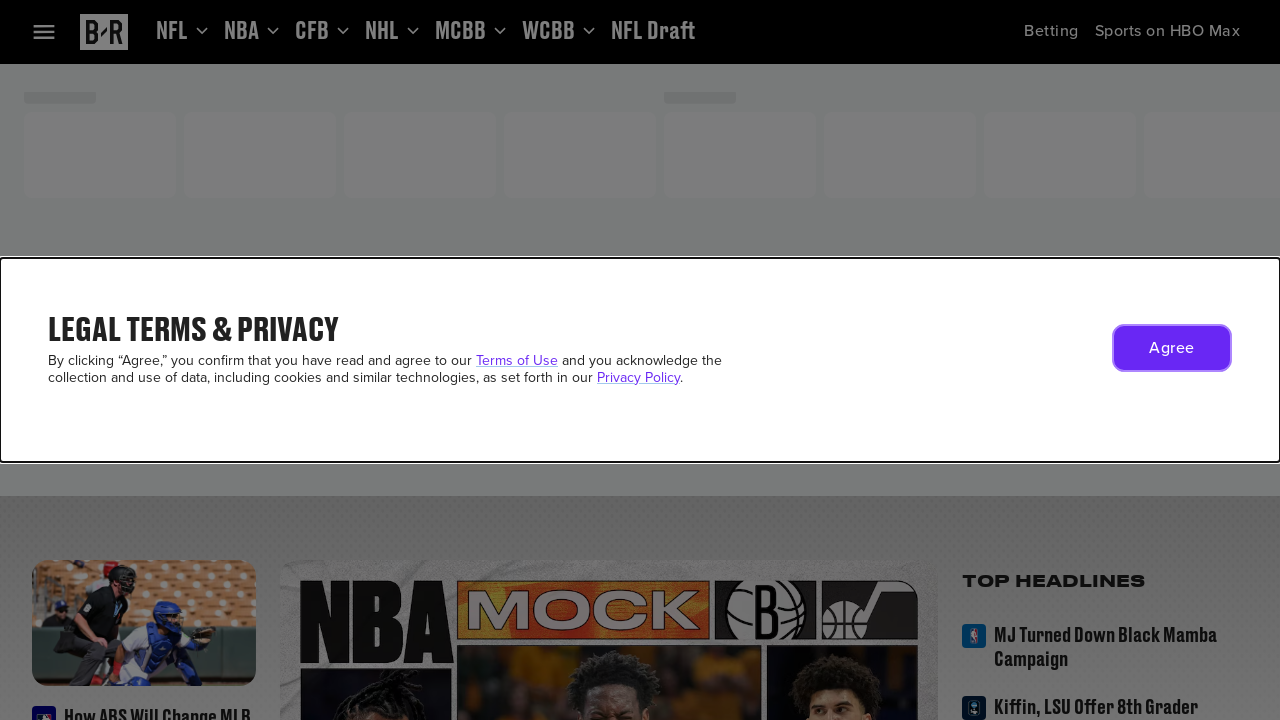